Navigates to the Broken Images page and verifies that image elements are present on the page

Starting URL: https://the-internet.herokuapp.com/

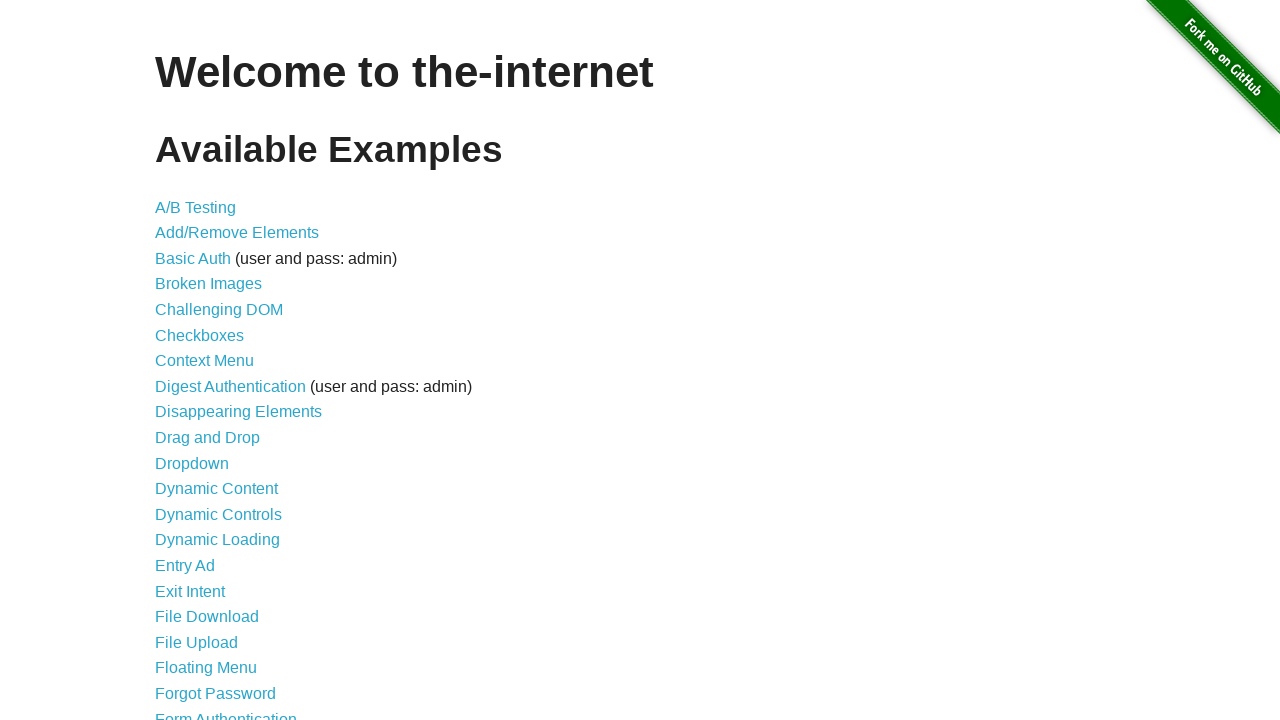

Clicked on Broken Images link at (208, 284) on text='Broken Images'
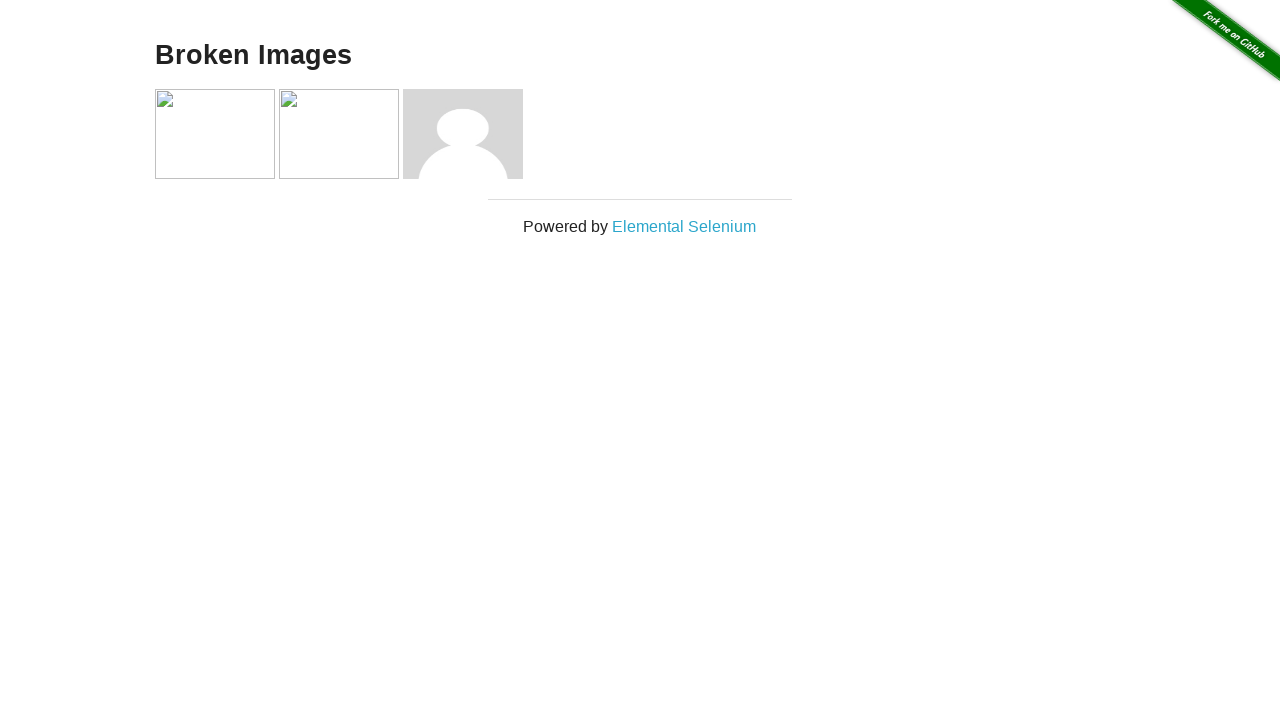

Waited for image elements to load on Broken Images page
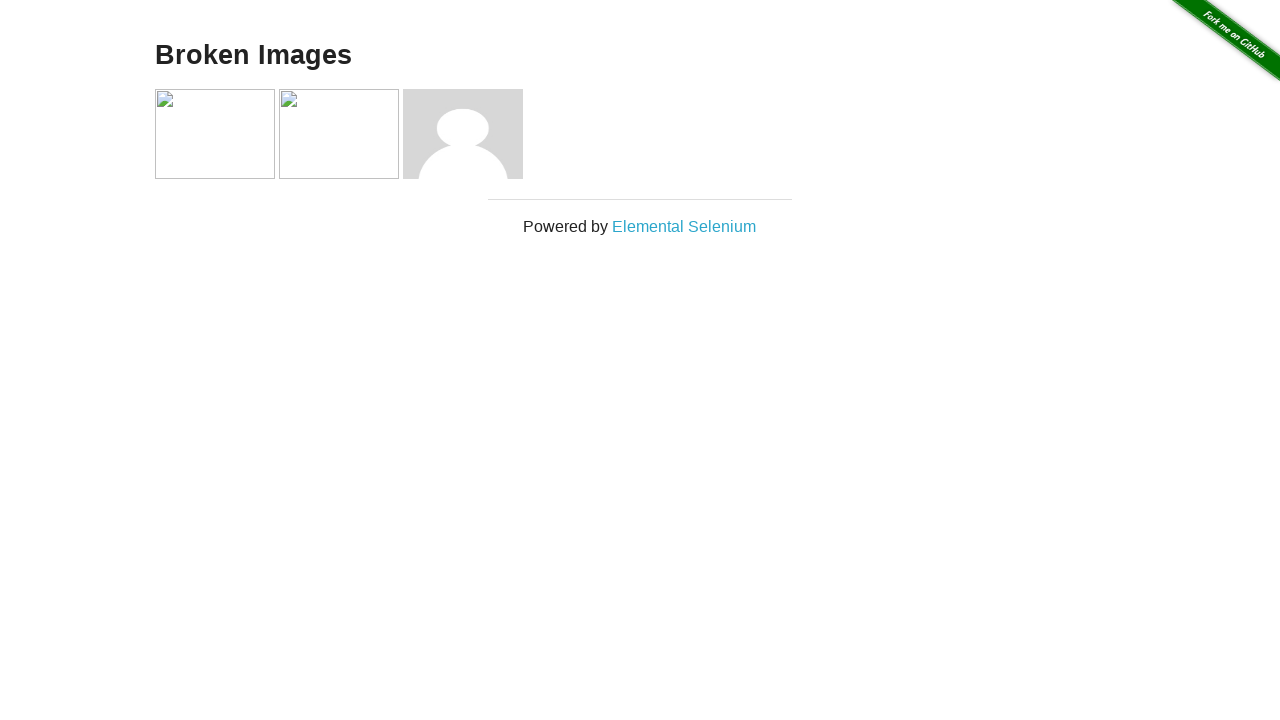

Retrieved all image elements from the page
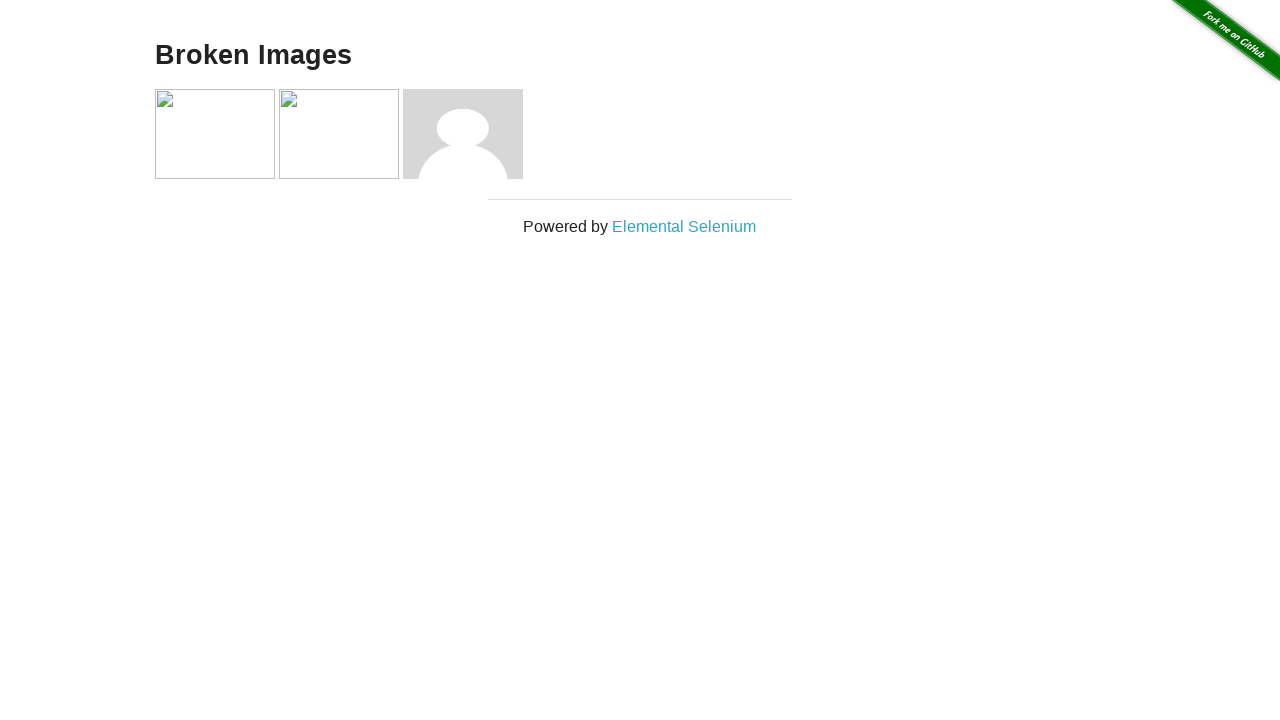

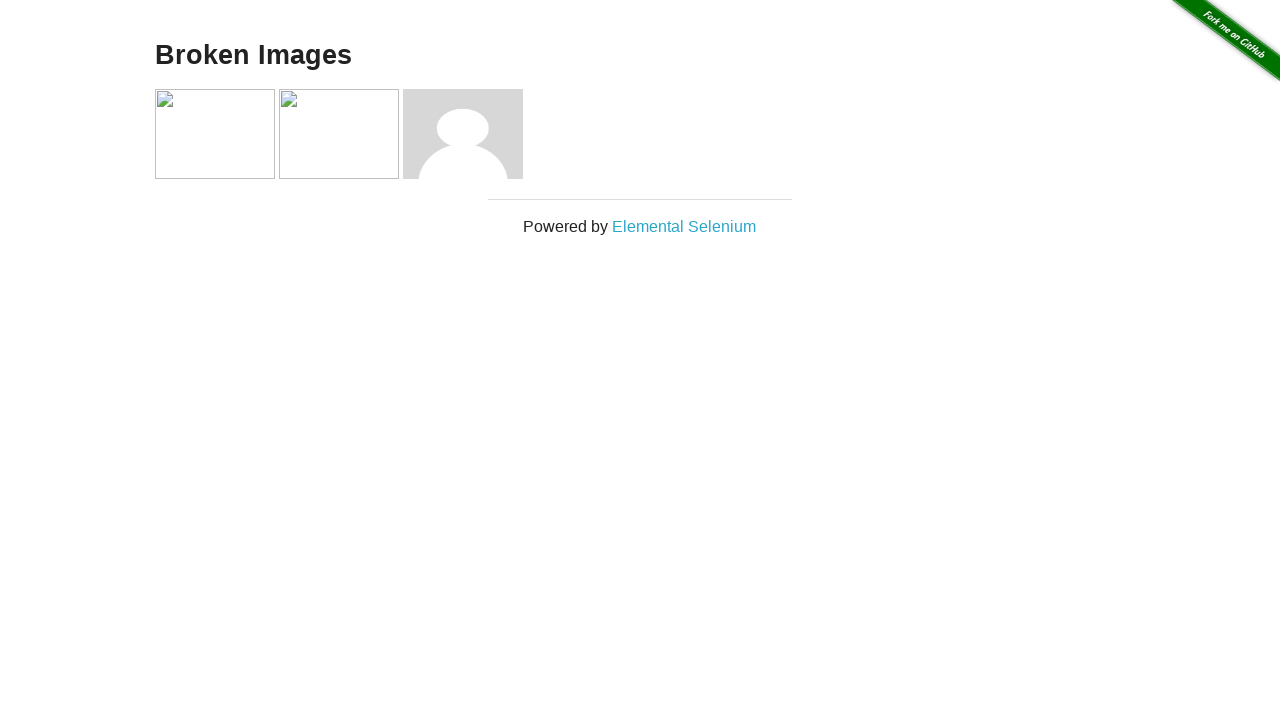